Tests dynamic control elements by clicking buttons within the checkbox-example and input-example forms on the Heroku test application's dynamic controls page.

Starting URL: https://the-internet.herokuapp.com/dynamic_controls

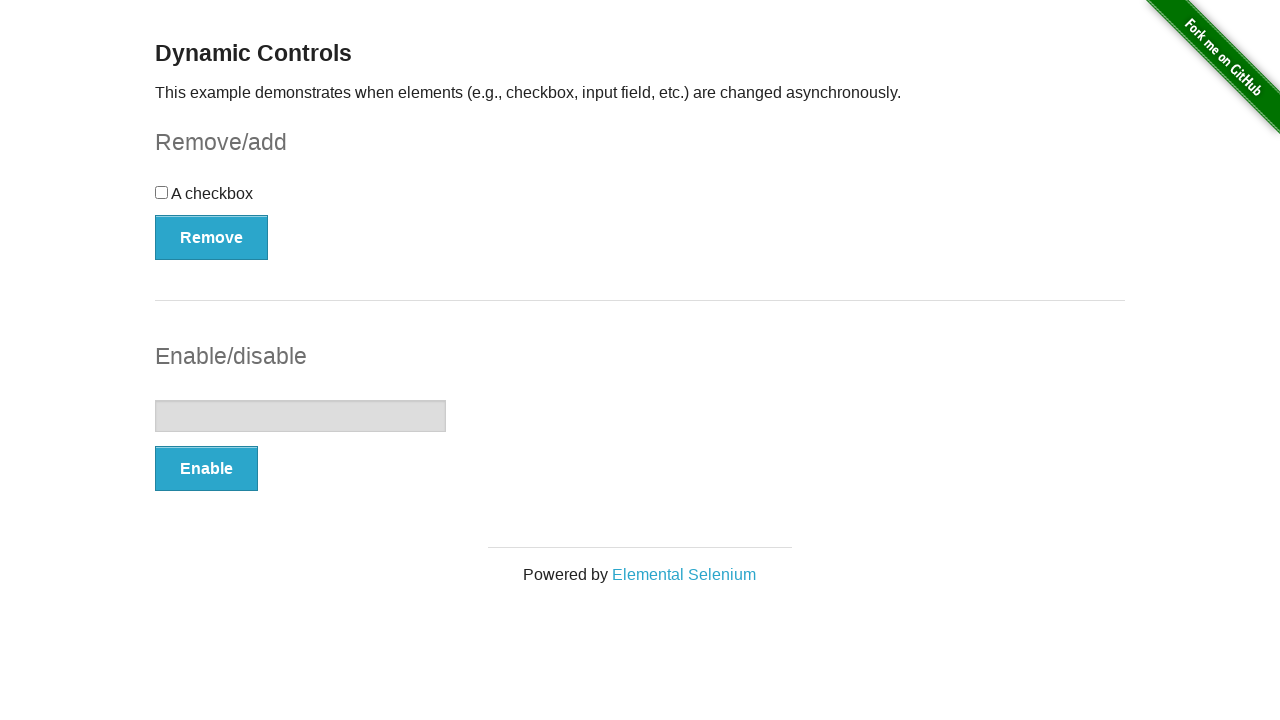

Clicked button within checkbox-example form at (212, 237) on #checkbox-example button
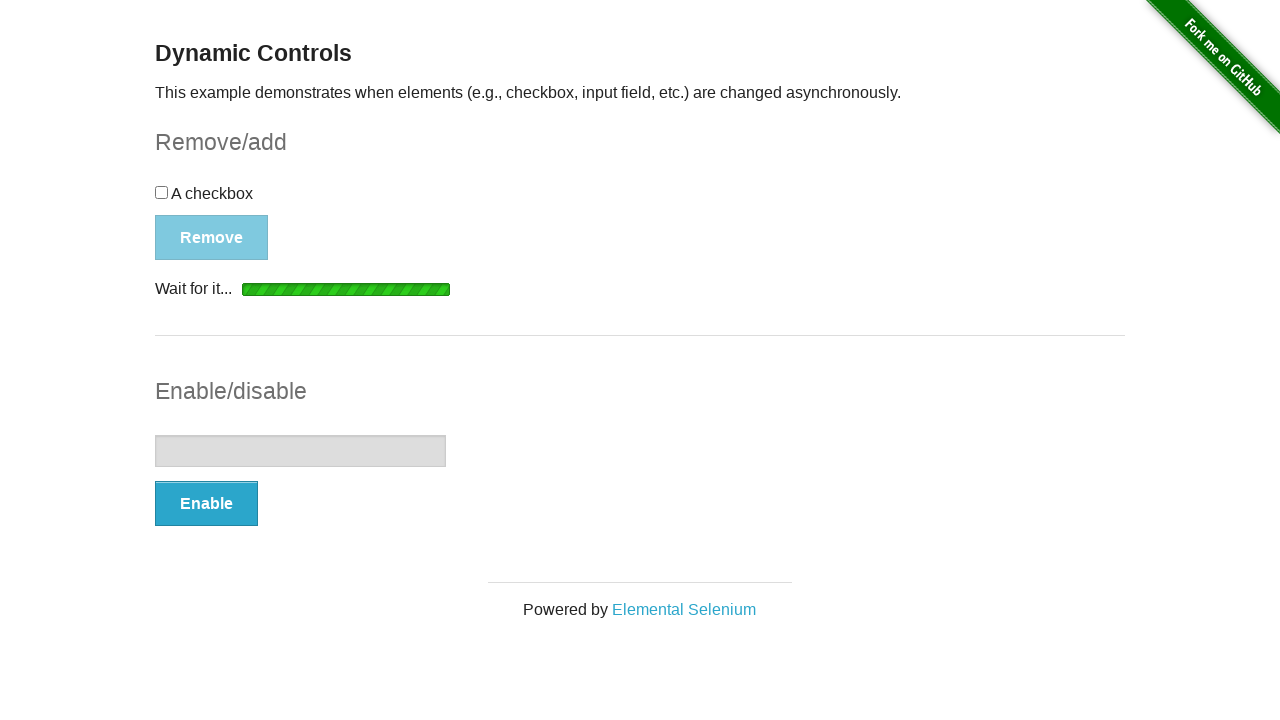

Clicked button within input-example form at (206, 504) on #input-example button
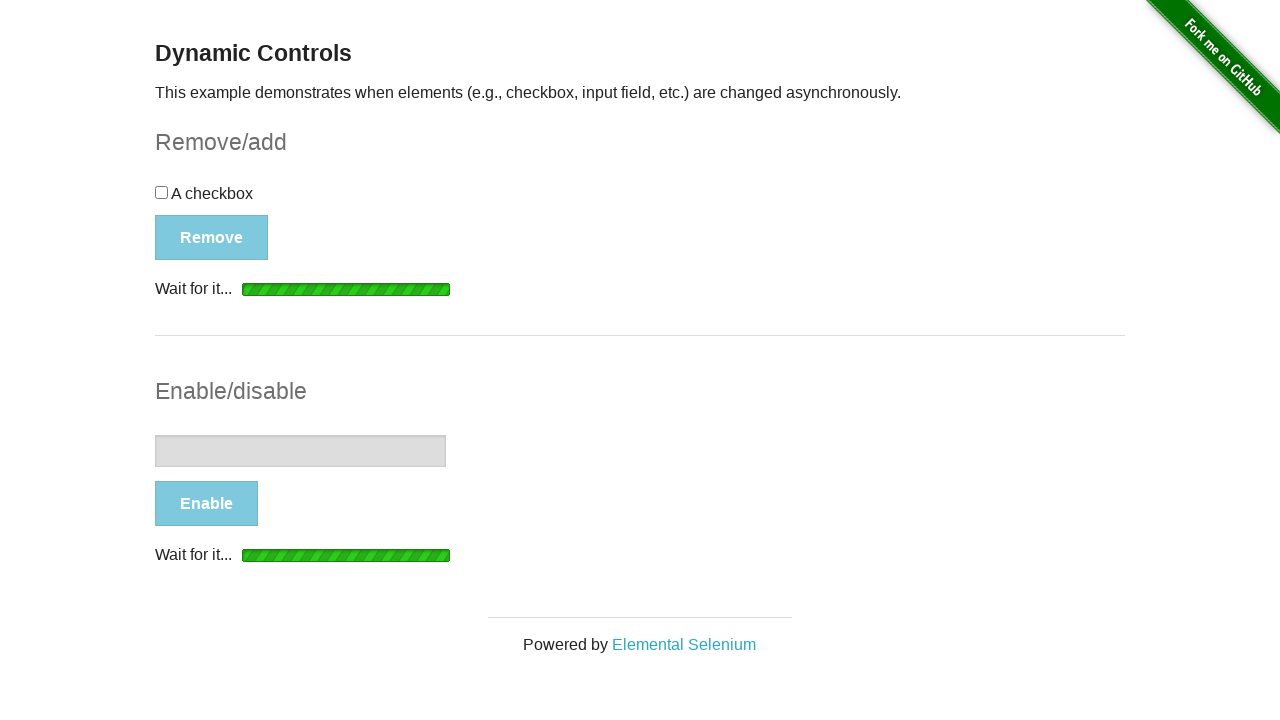

Waited 2000ms for dynamic changes to take effect
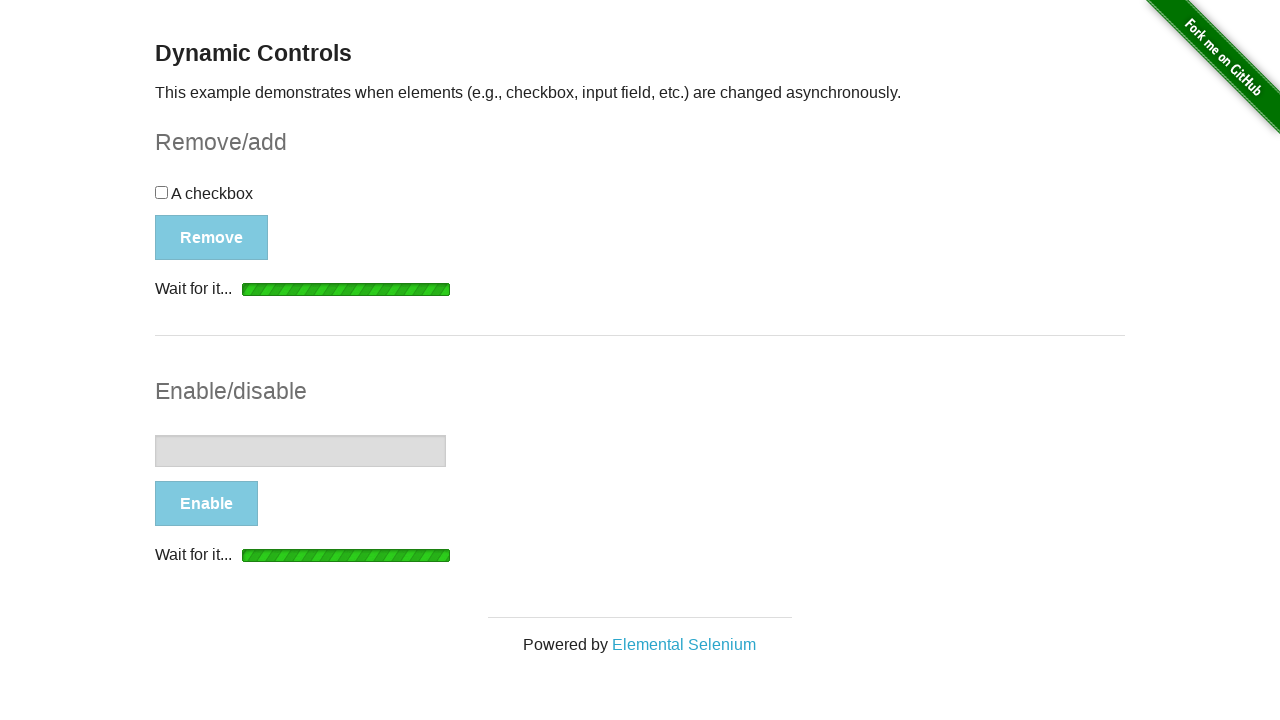

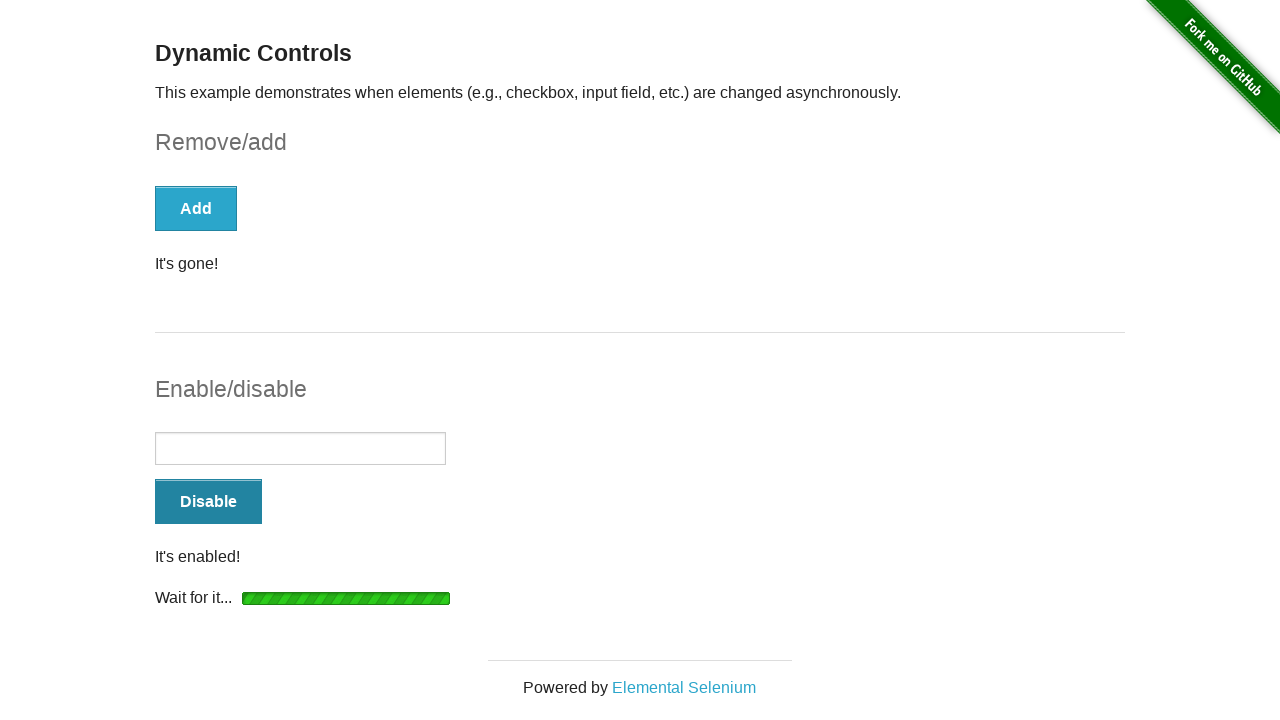